Tests that new items are appended to the bottom of the todo list by creating 3 items and verifying the count displays correctly

Starting URL: https://demo.playwright.dev/todomvc

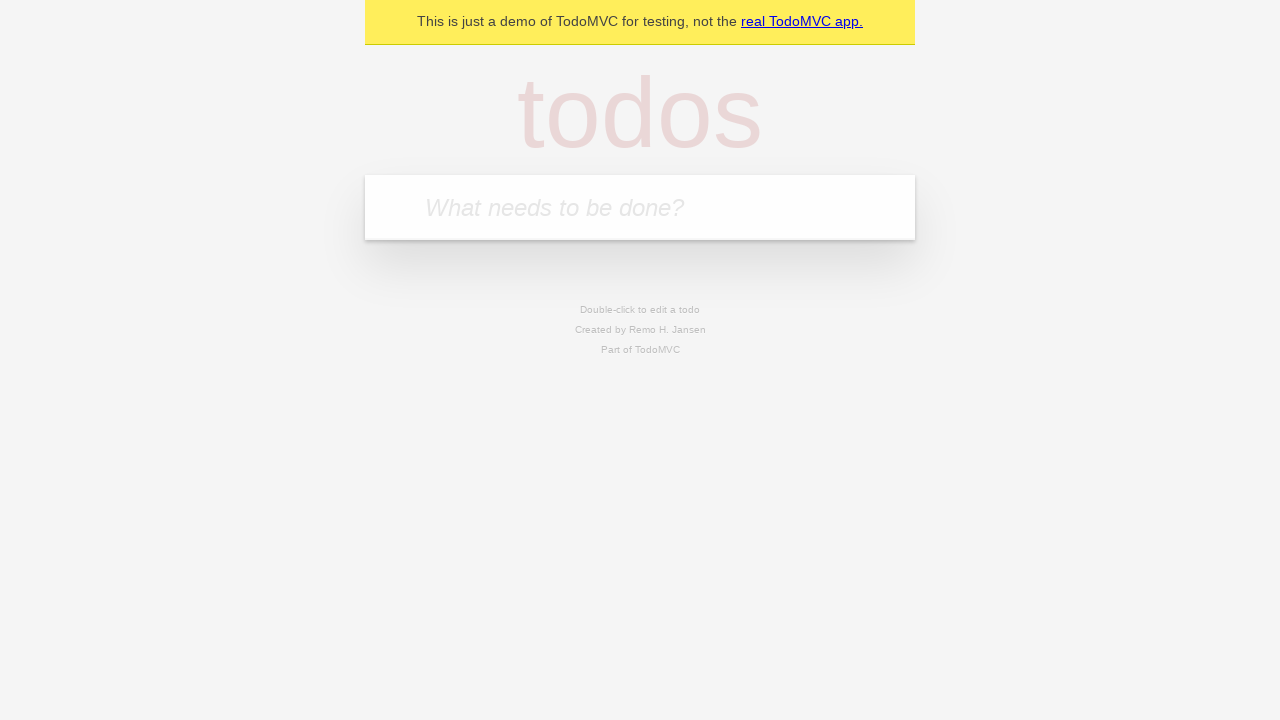

Located the todo input field
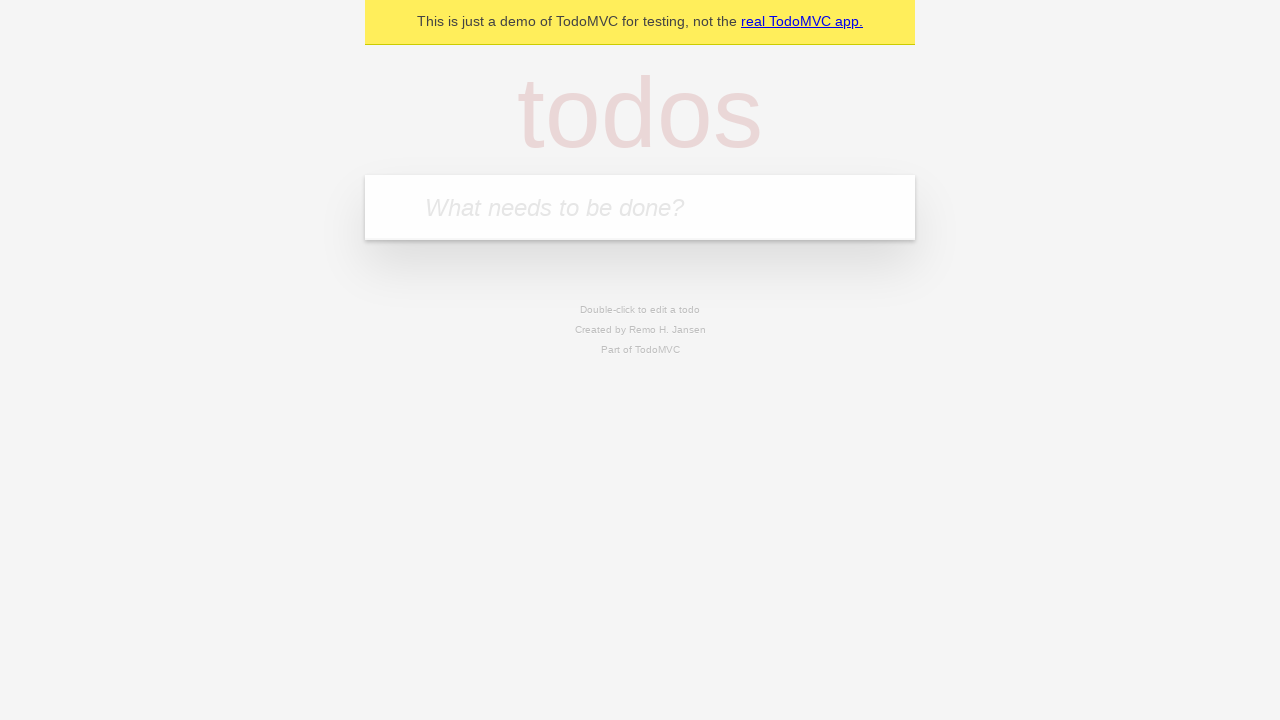

Filled todo input with 'buy some cheese' on internal:attr=[placeholder="What needs to be done?"i]
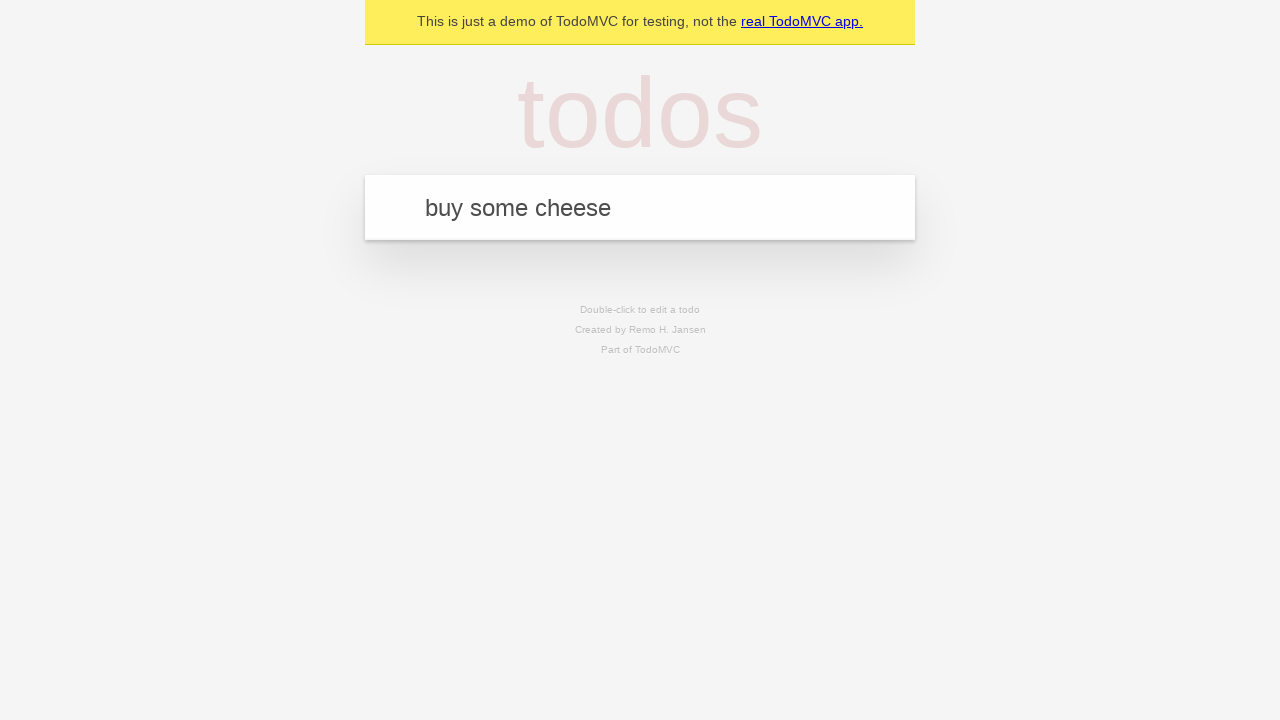

Pressed Enter to add todo 'buy some cheese' to the list on internal:attr=[placeholder="What needs to be done?"i]
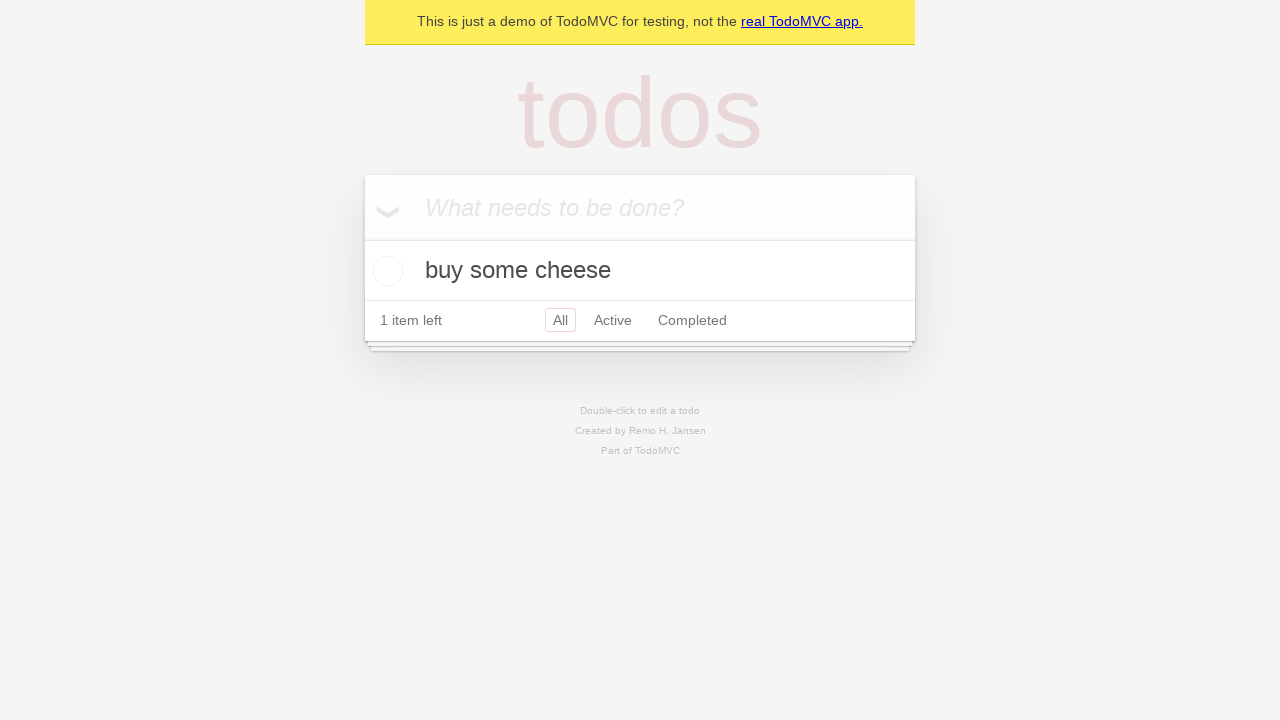

Filled todo input with 'feed the cat' on internal:attr=[placeholder="What needs to be done?"i]
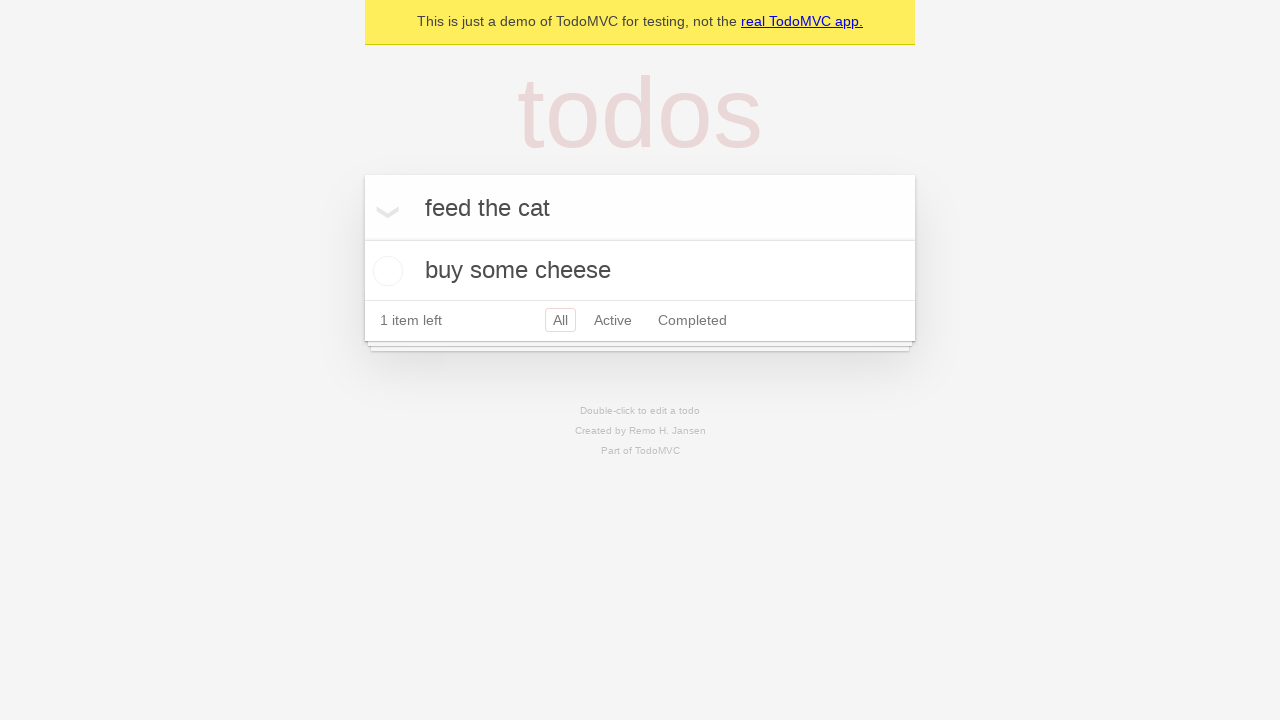

Pressed Enter to add todo 'feed the cat' to the list on internal:attr=[placeholder="What needs to be done?"i]
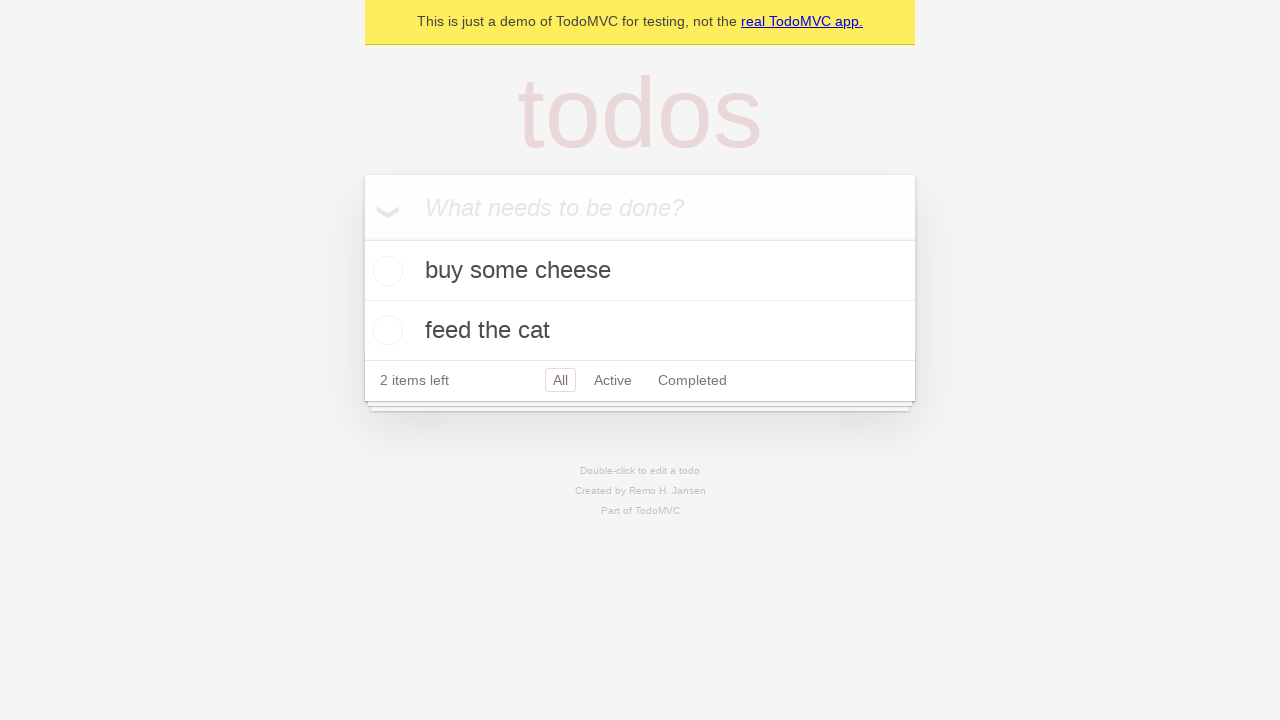

Filled todo input with 'book a doctors appointment' on internal:attr=[placeholder="What needs to be done?"i]
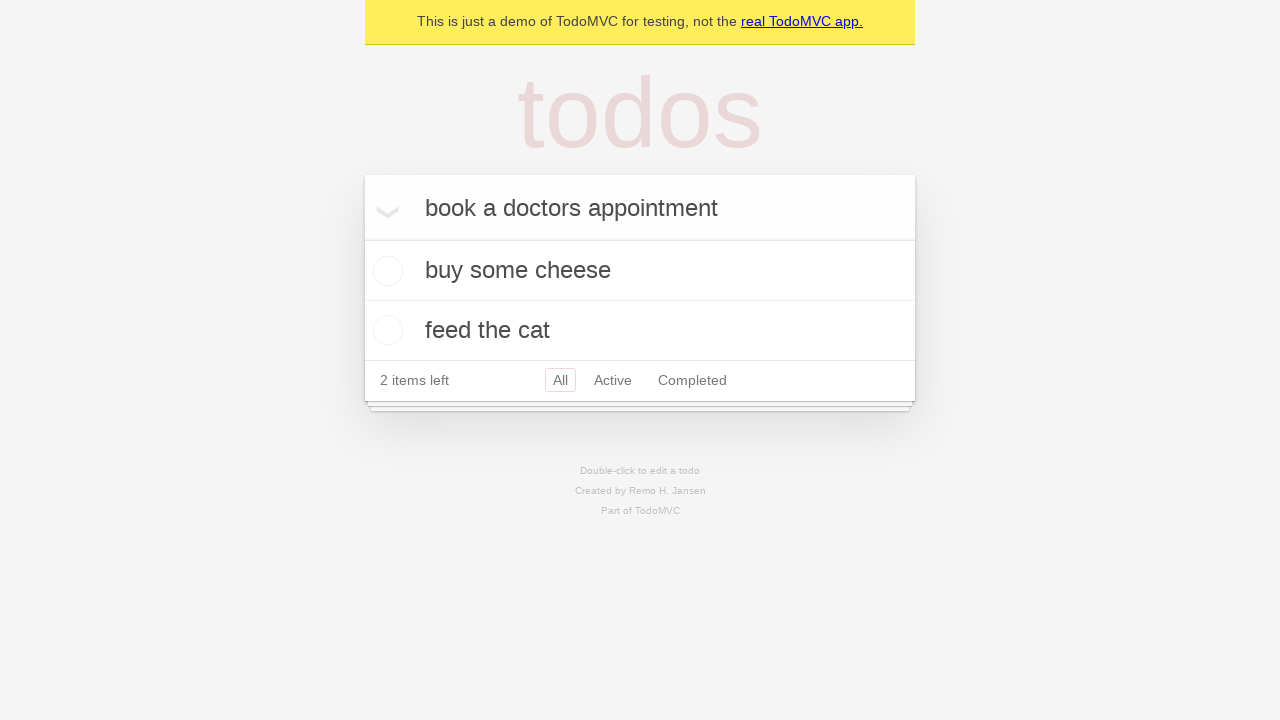

Pressed Enter to add todo 'book a doctors appointment' to the list on internal:attr=[placeholder="What needs to be done?"i]
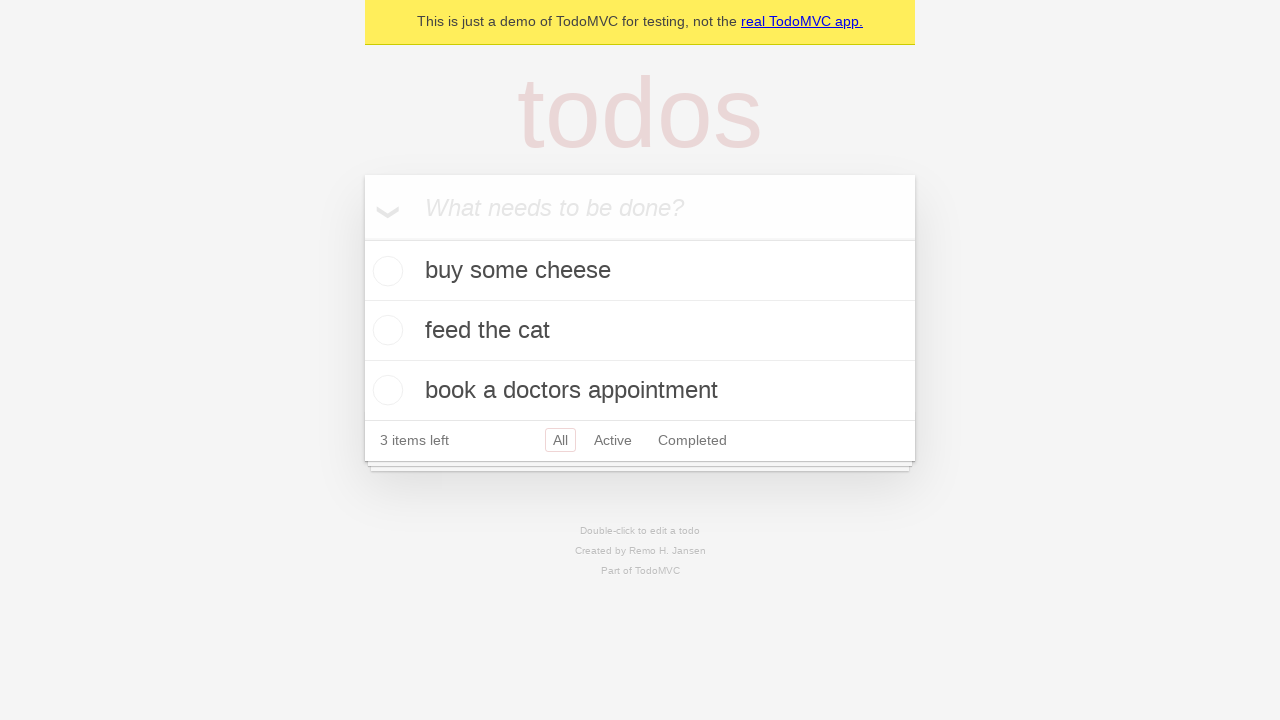

Verified that 3 items left counter is displayed
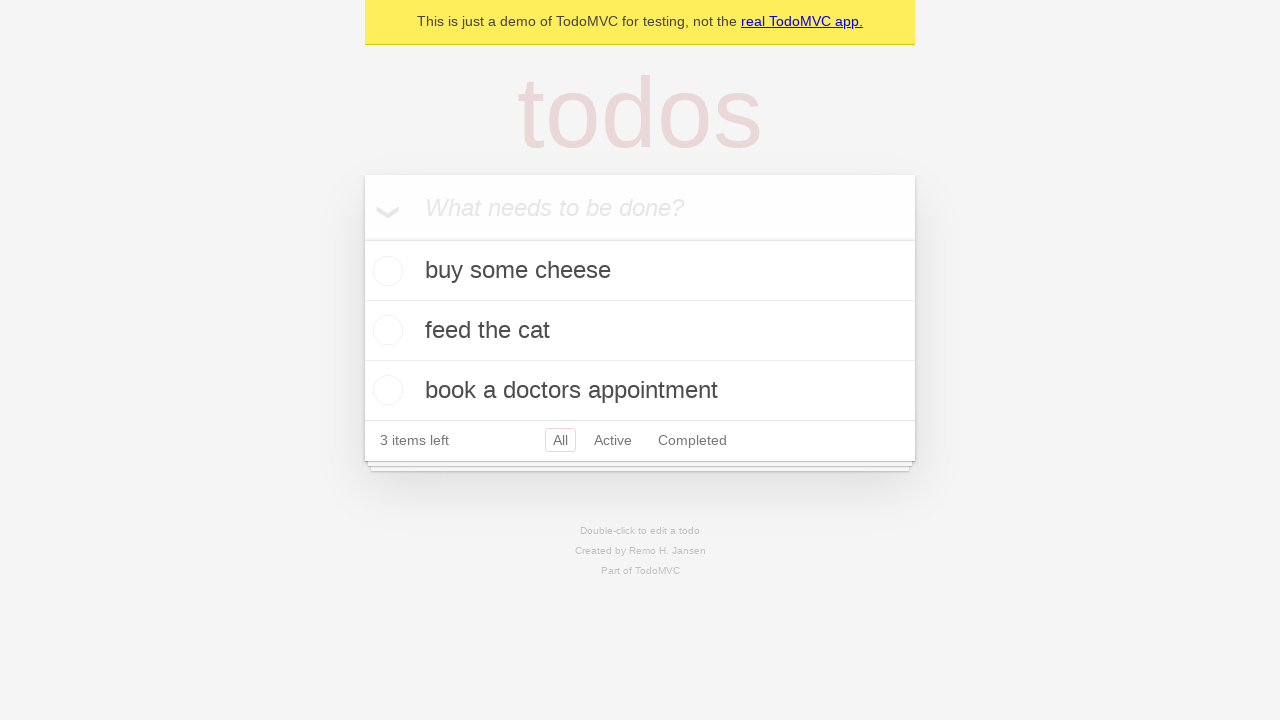

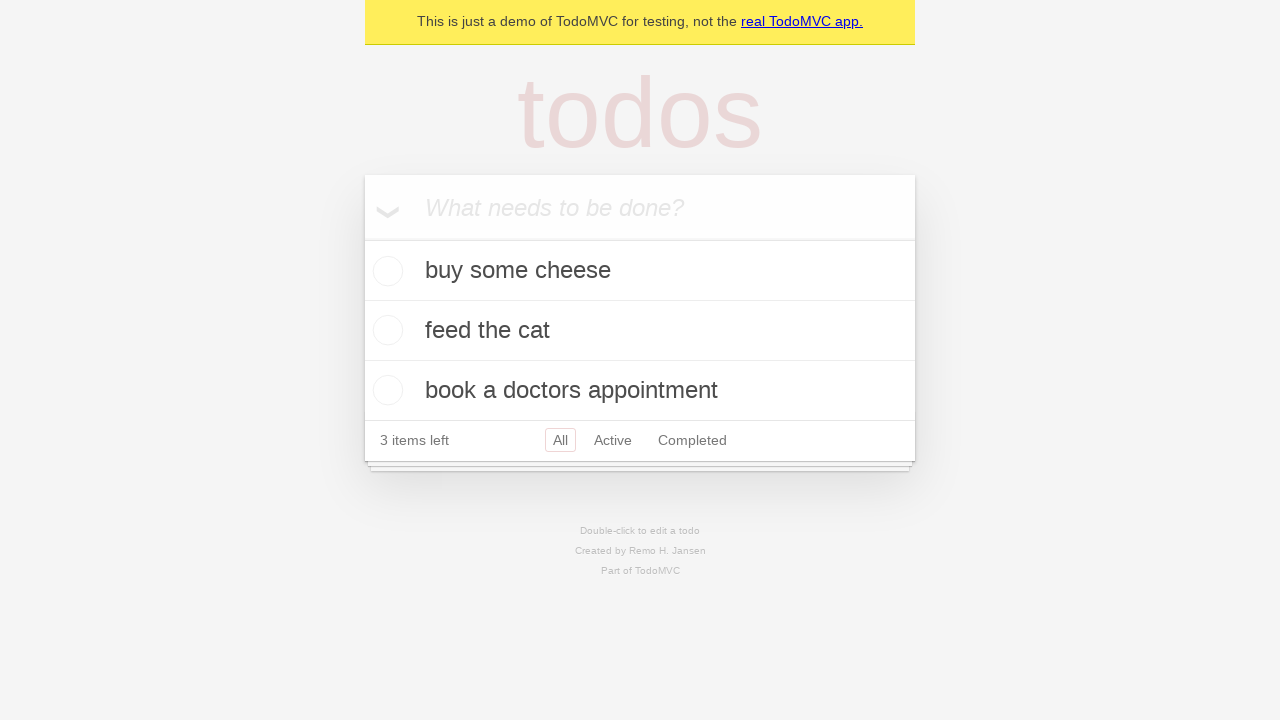